Navigates to the DemoQA automation practice form page and verifies that the submit button element can be found using XPath selector.

Starting URL: https://demoqa.com/automation-practice-form

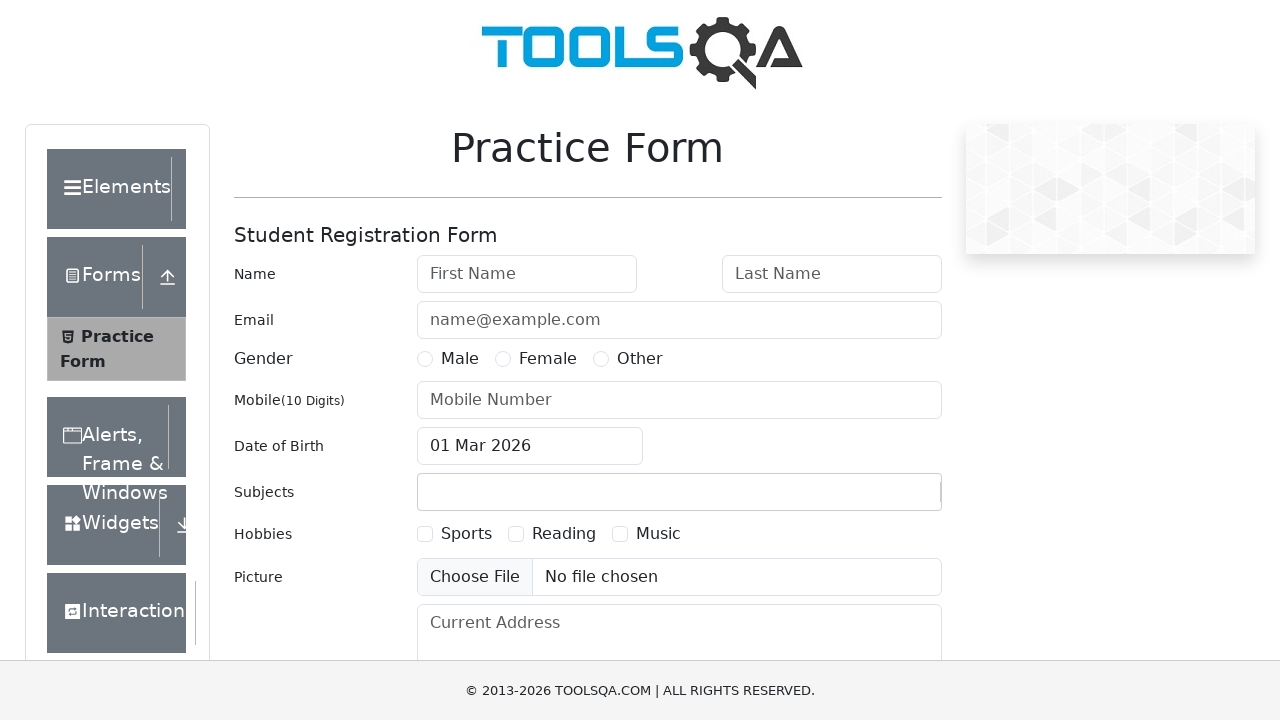

Navigated to DemoQA automation practice form page
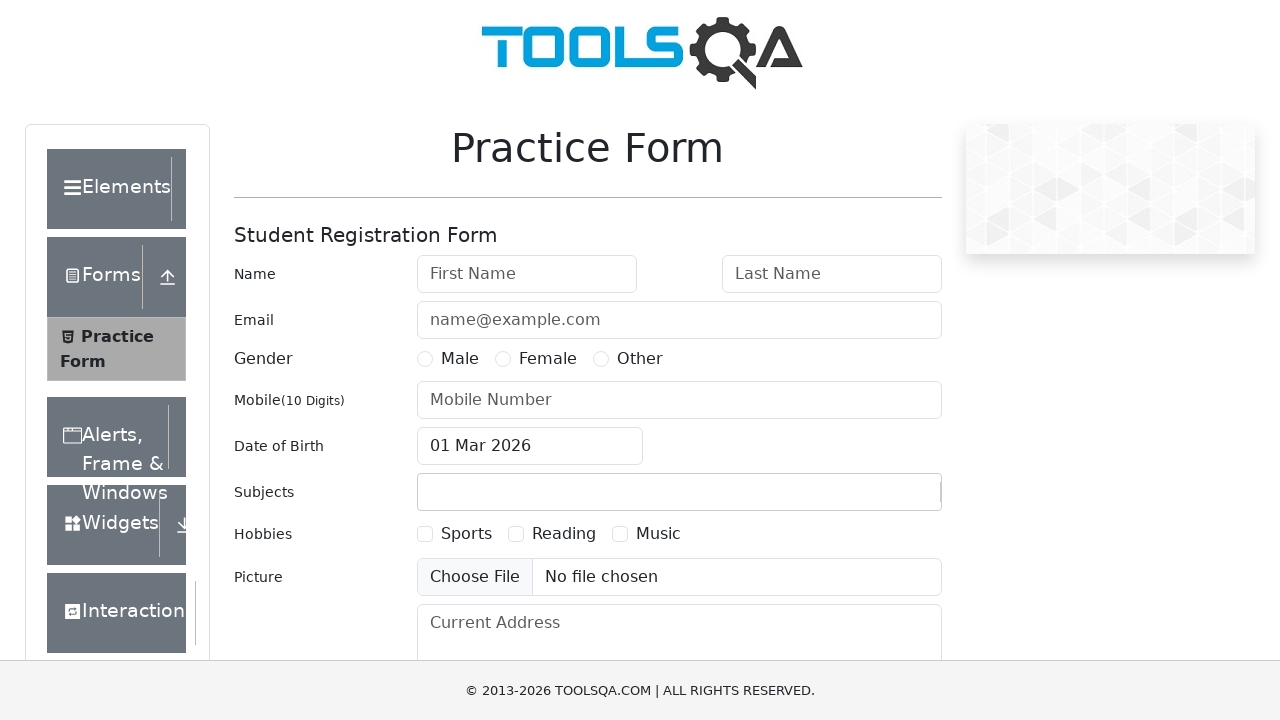

Submit button element found using XPath selector
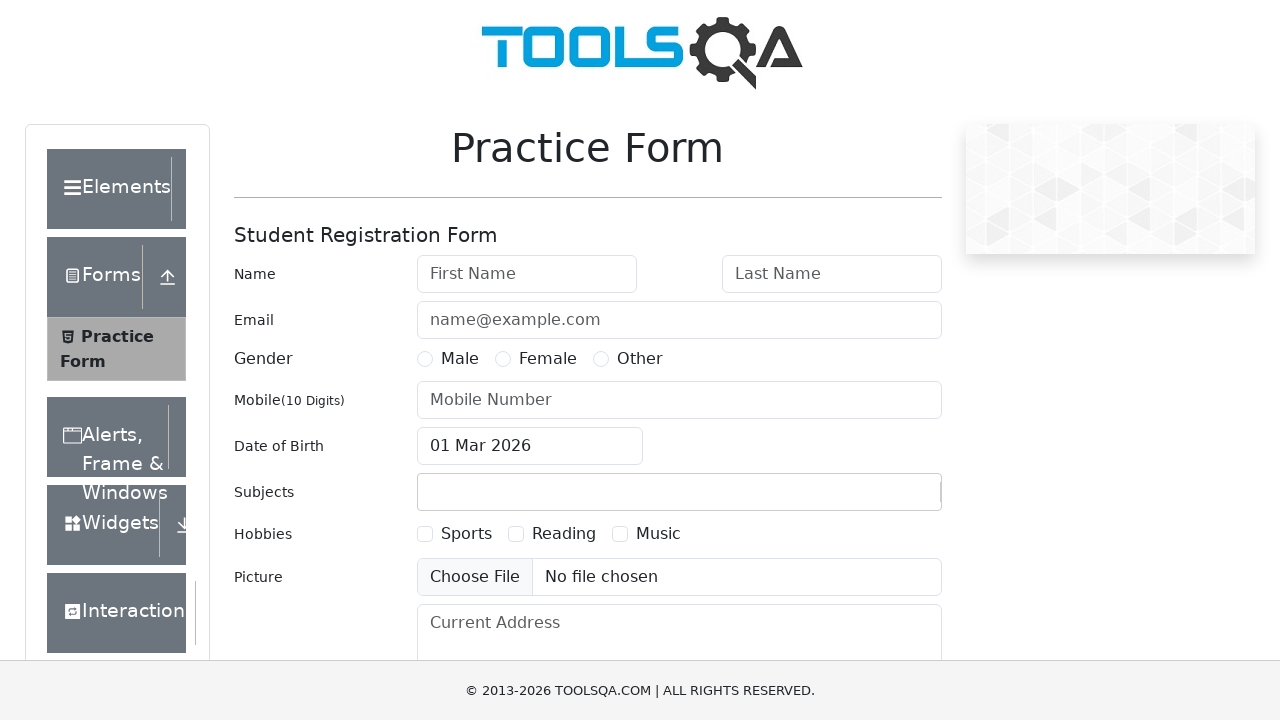

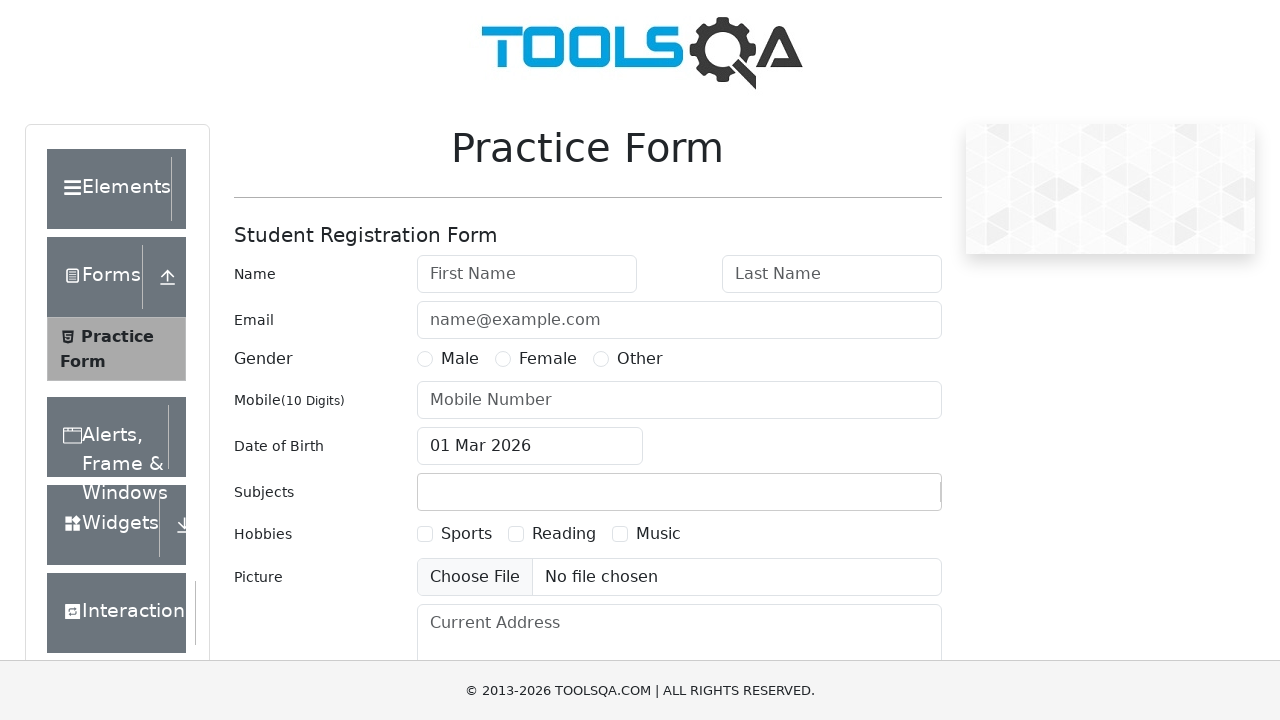